Tests multi-level menu navigation by hovering over menu items and clicking on a nested submenu item

Starting URL: https://demoqa.com/menu/

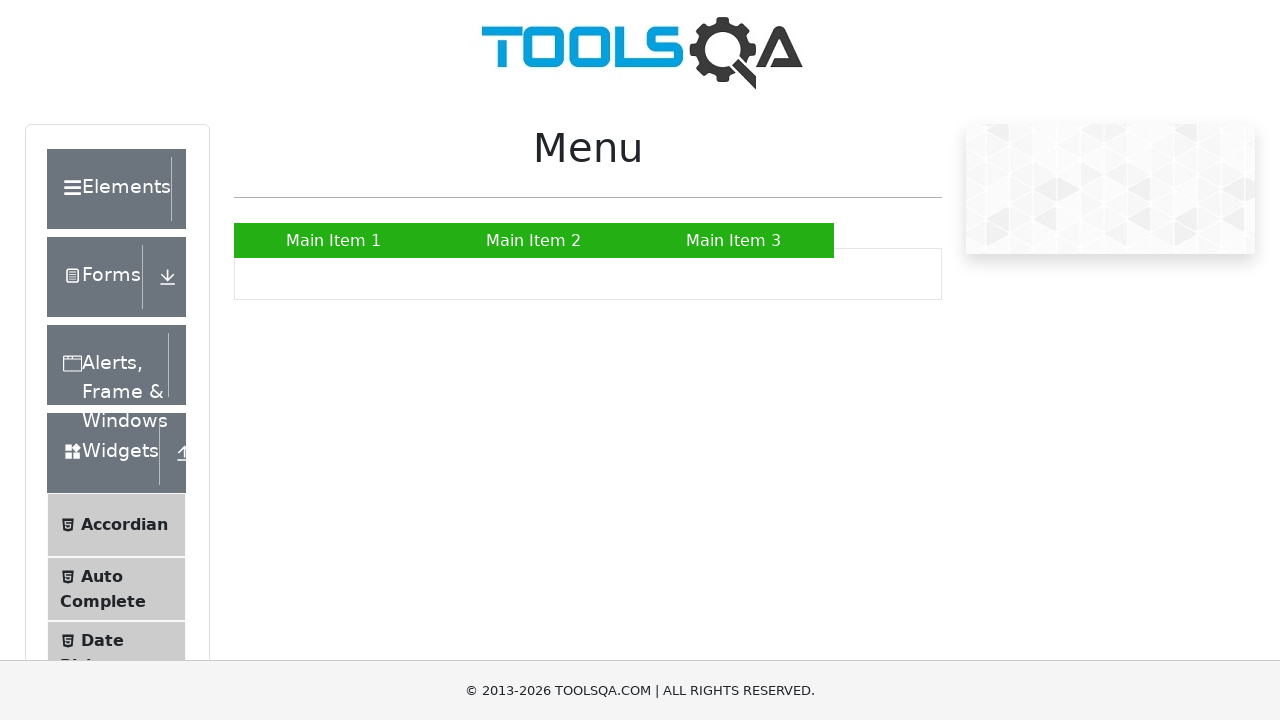

Hovered over second main menu item at (534, 240) on xpath=//*[@id='nav']/li[2]/a
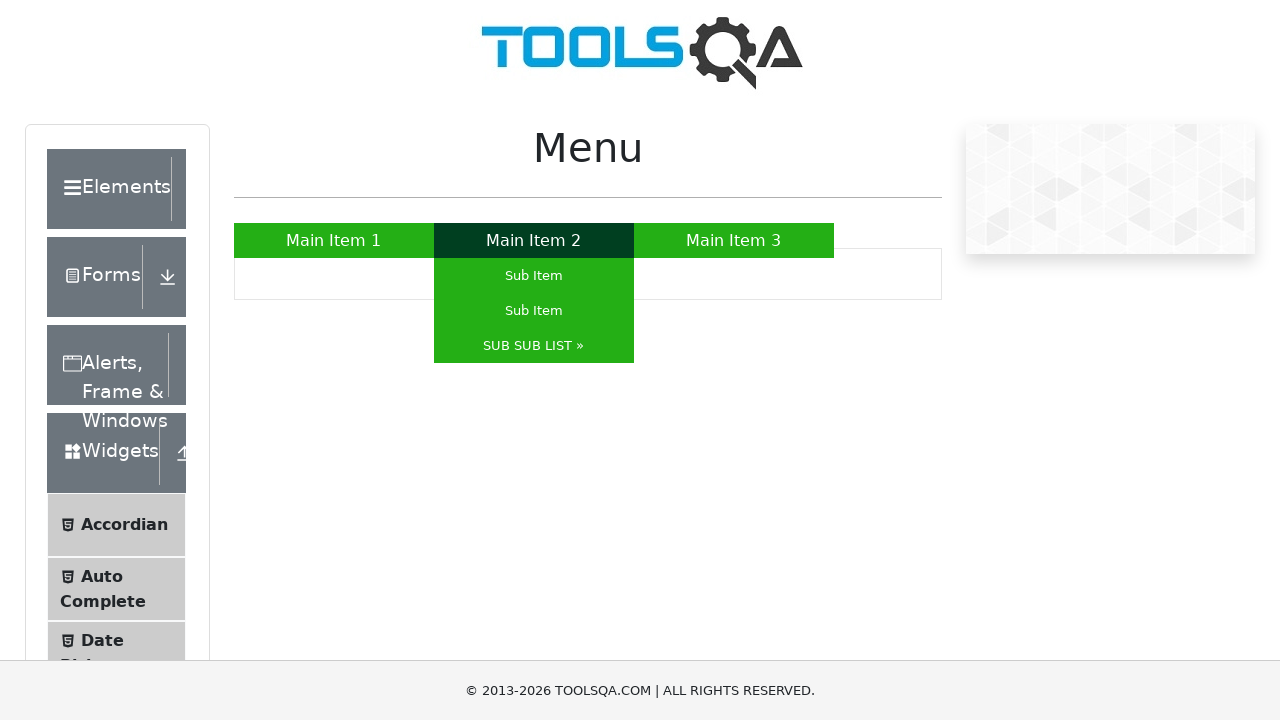

Waited for submenu to appear
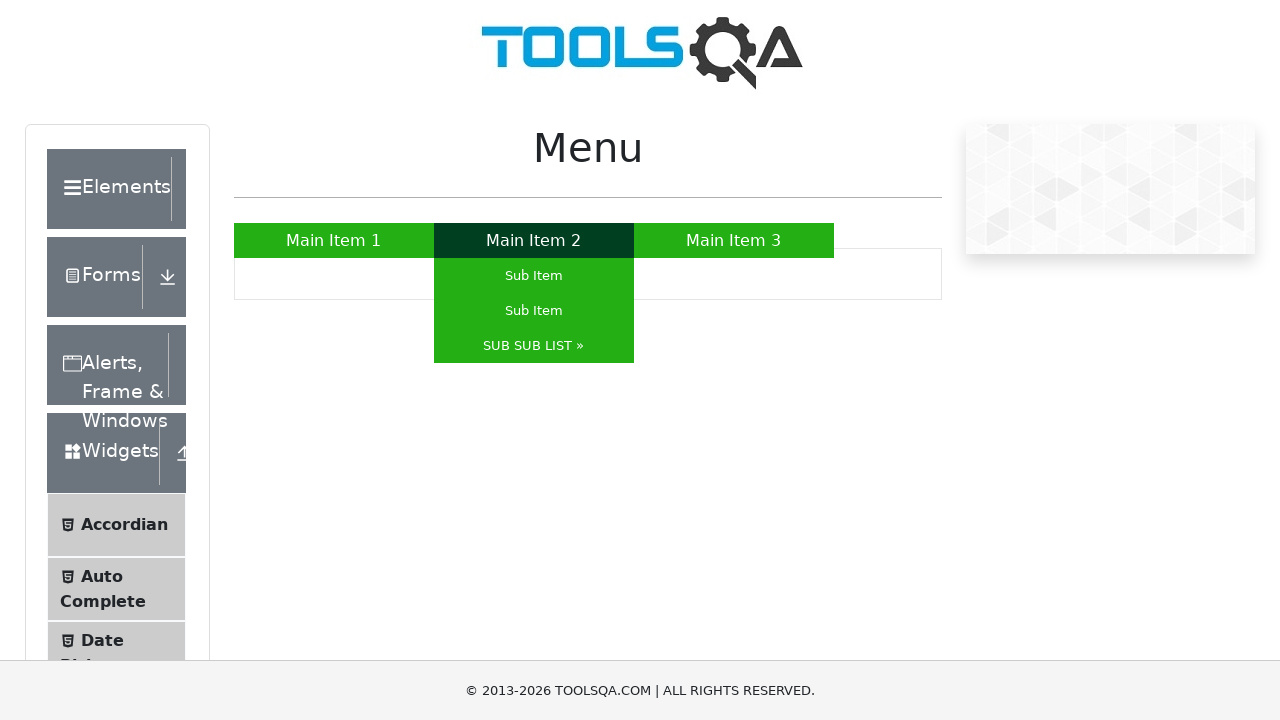

Hovered over third item in submenu at (534, 346) on xpath=//*[@id='nav']/li[2]/ul/li[3]/a
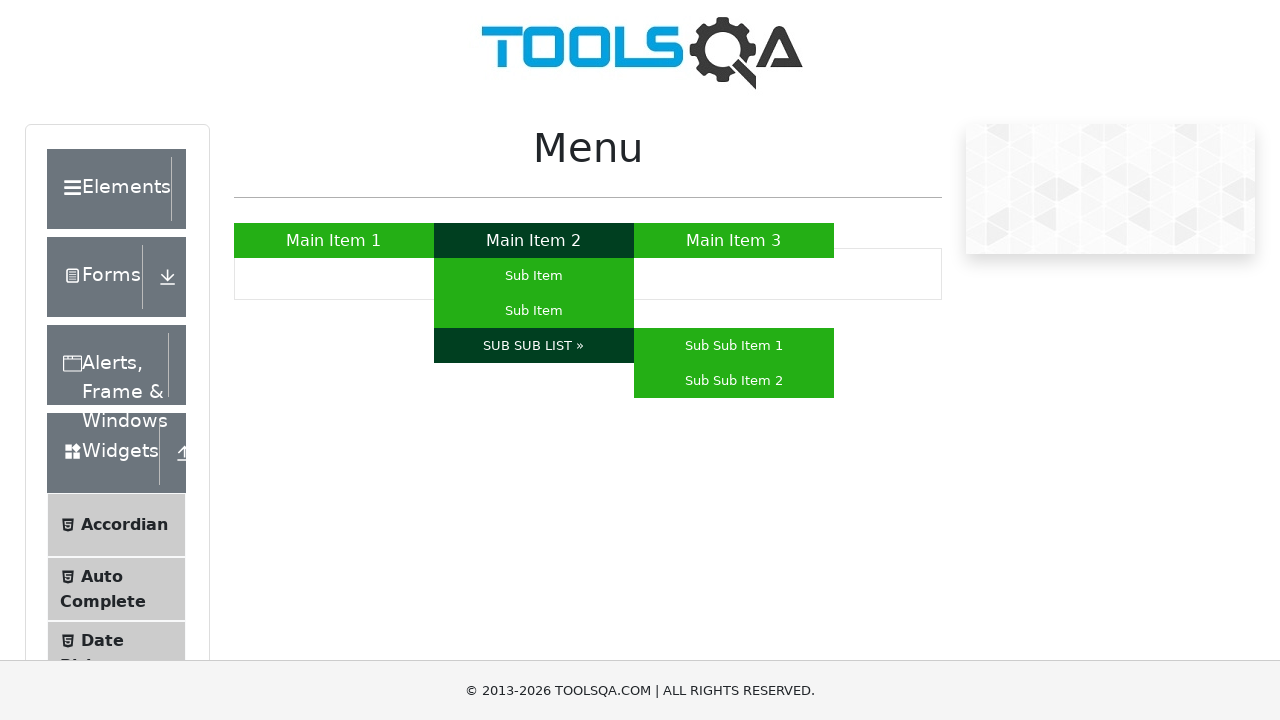

Waited for nested submenu to appear
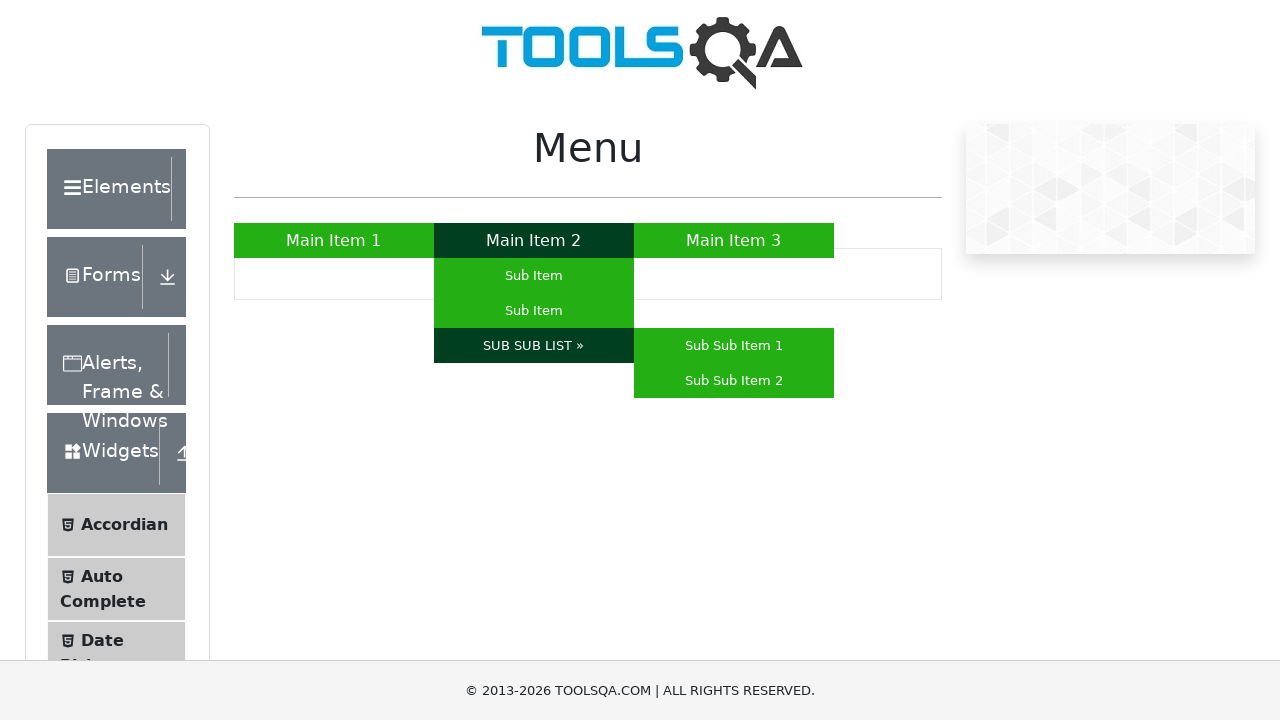

Clicked on second item in nested submenu at (734, 380) on xpath=//*[@id='nav']/li[2]/ul/li[3]/ul/li[2]/a
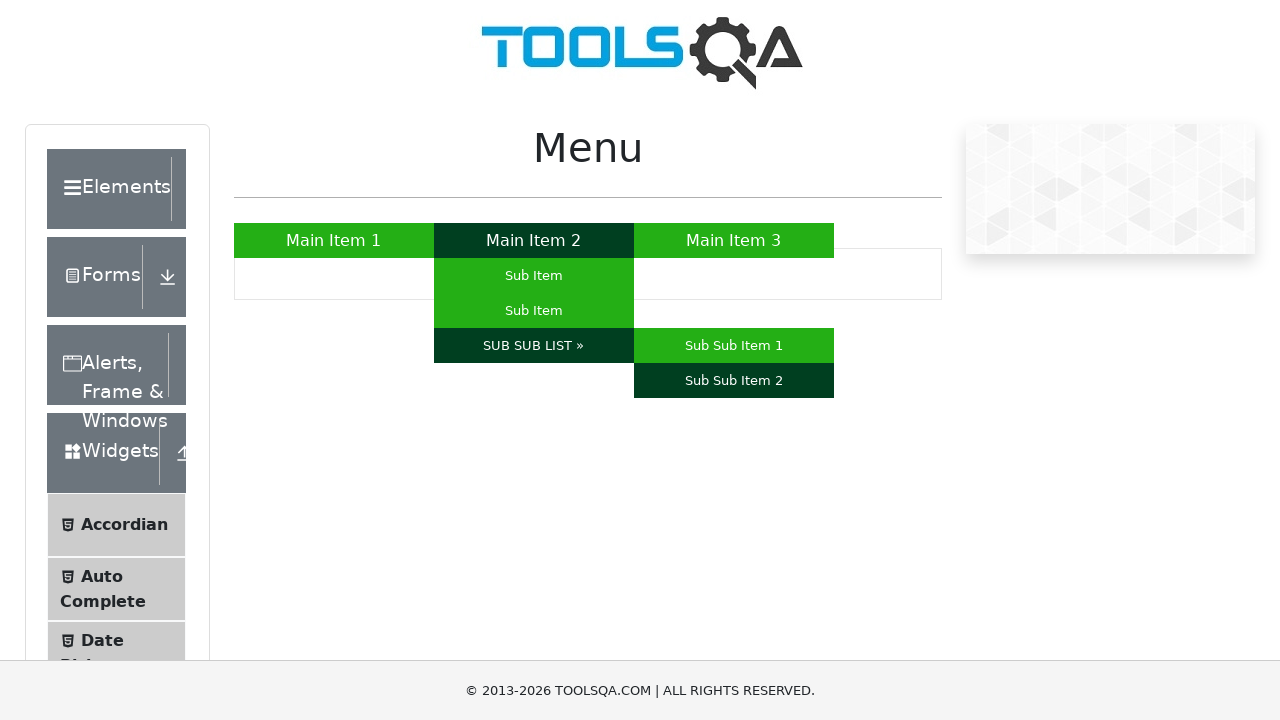

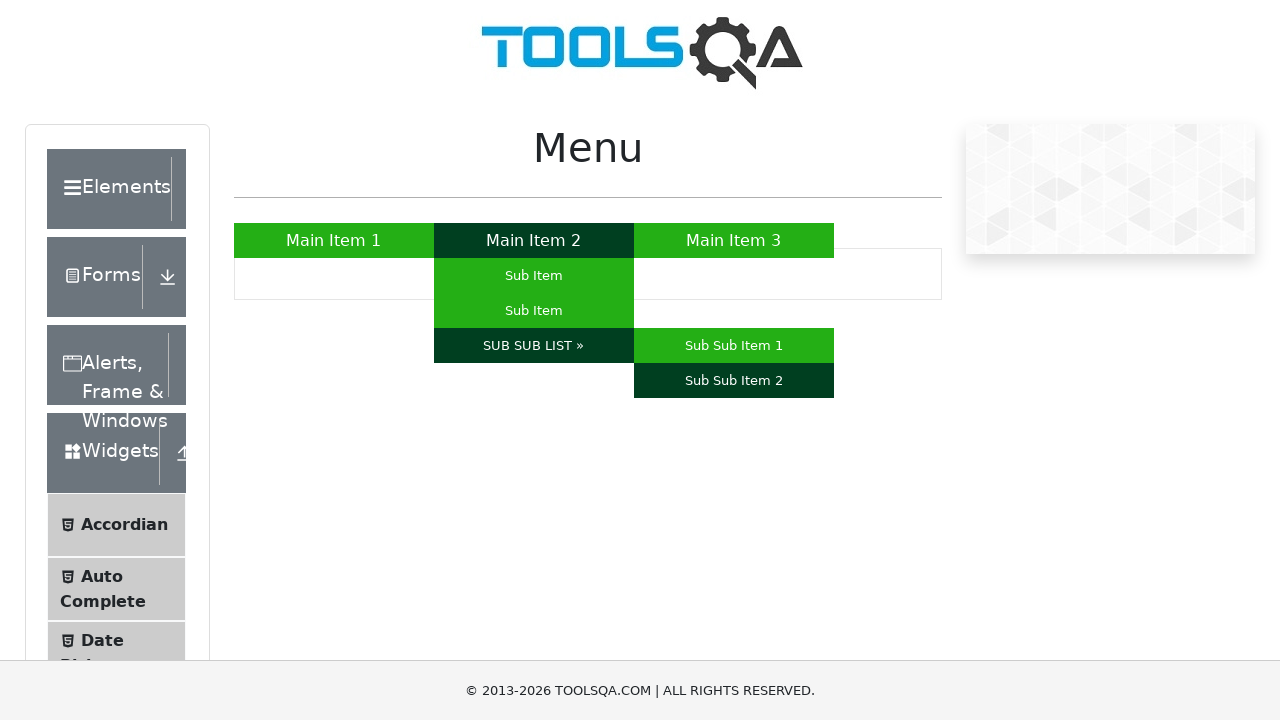